Tests that entering a number above 100 displays the error message "Number is too big"

Starting URL: https://kristinek.github.io/site/tasks/enter_a_number

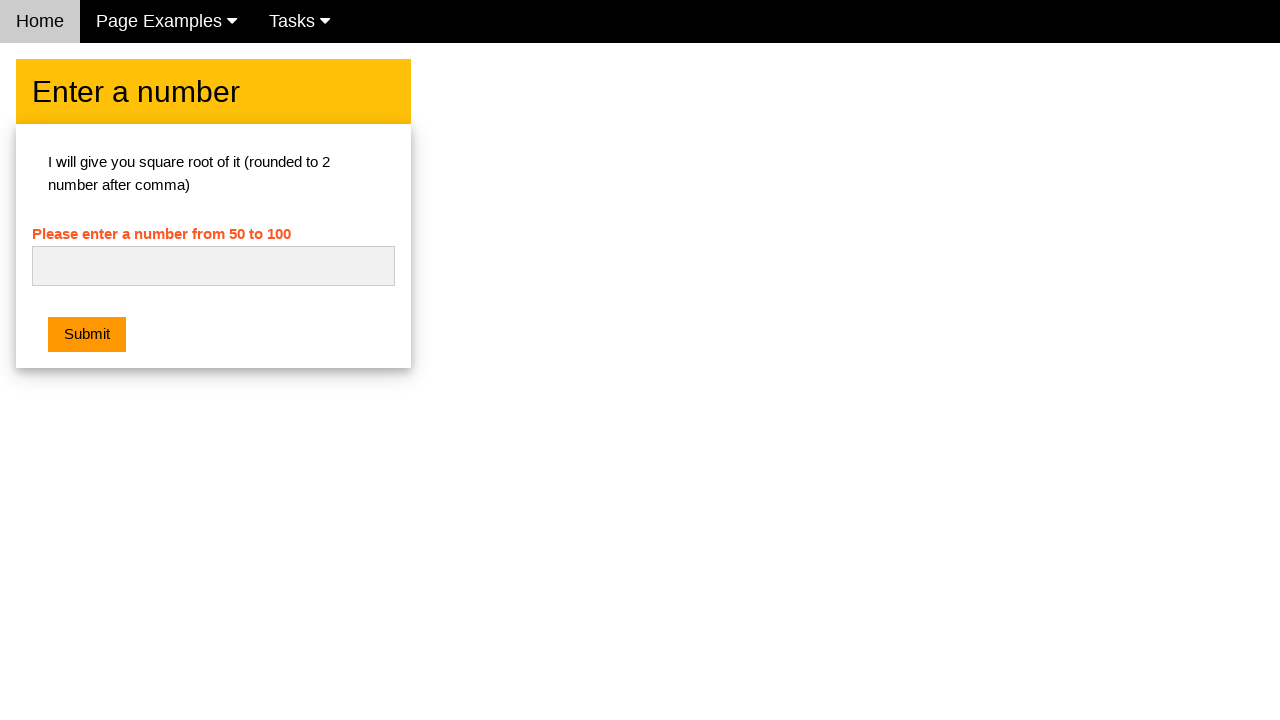

Navigated to the enter a number task page
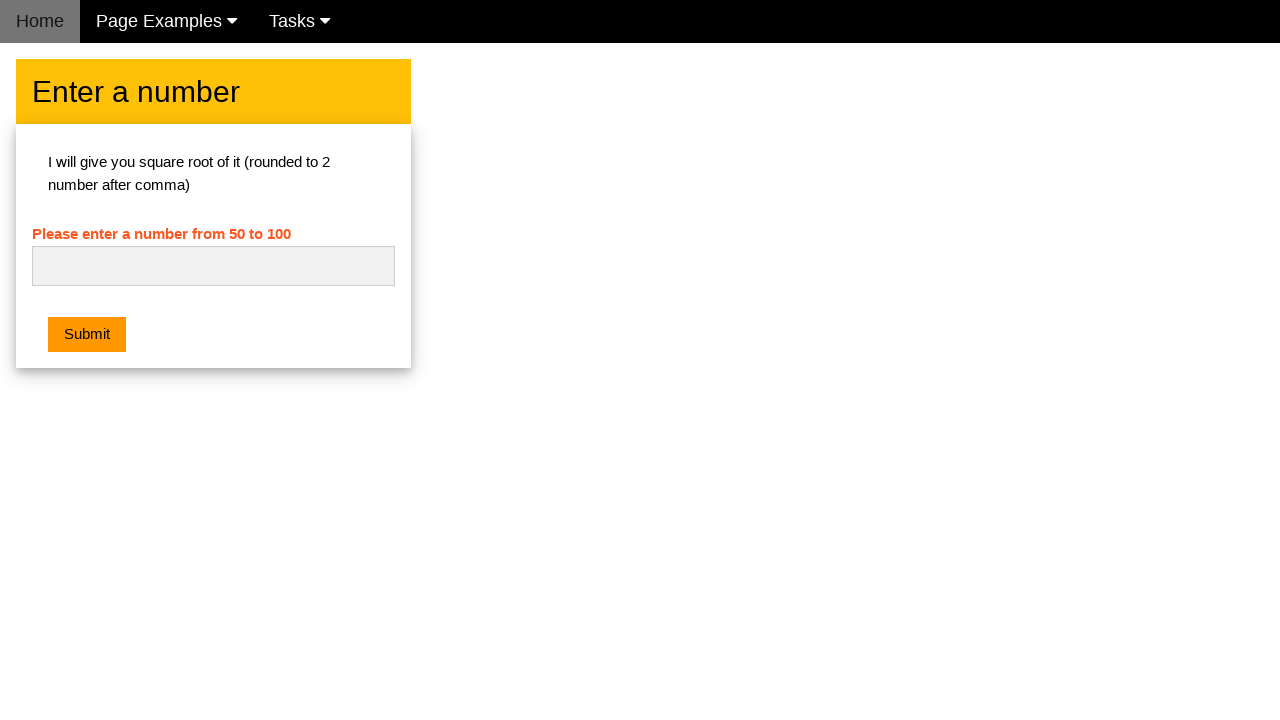

Entered '155' in the number input field on #numb
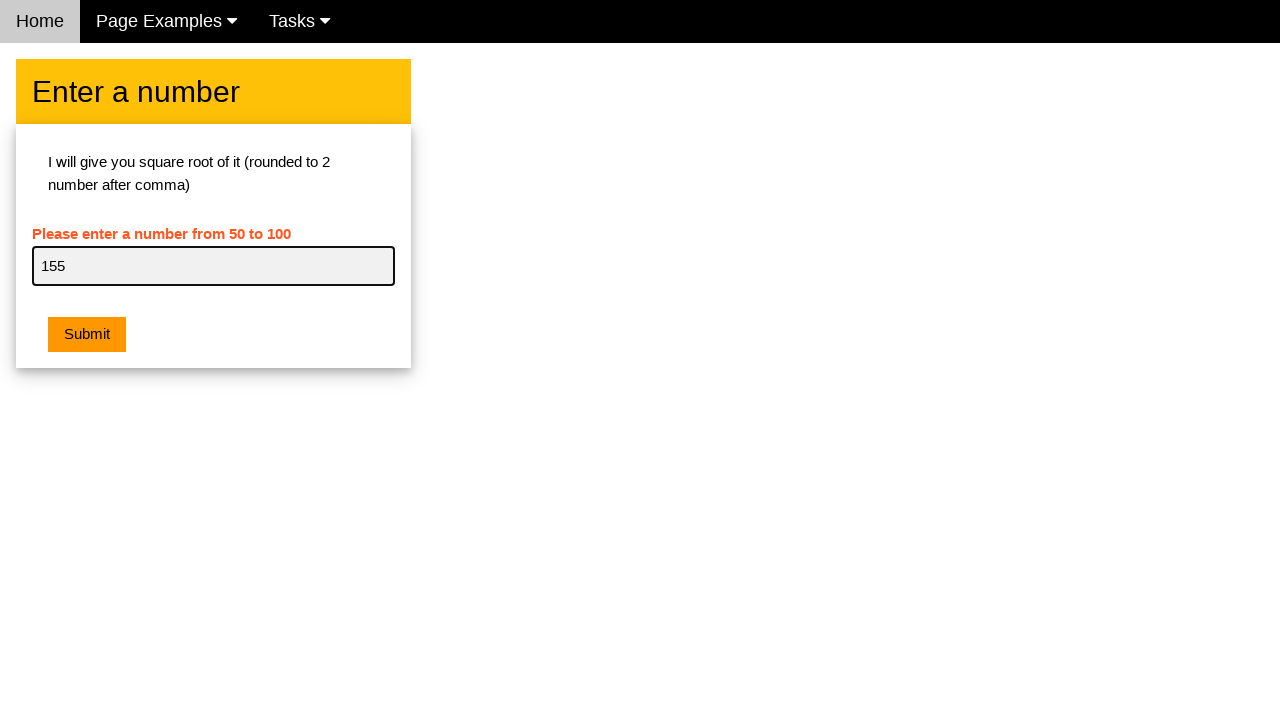

Clicked the submit button at (87, 335) on .w3-btn
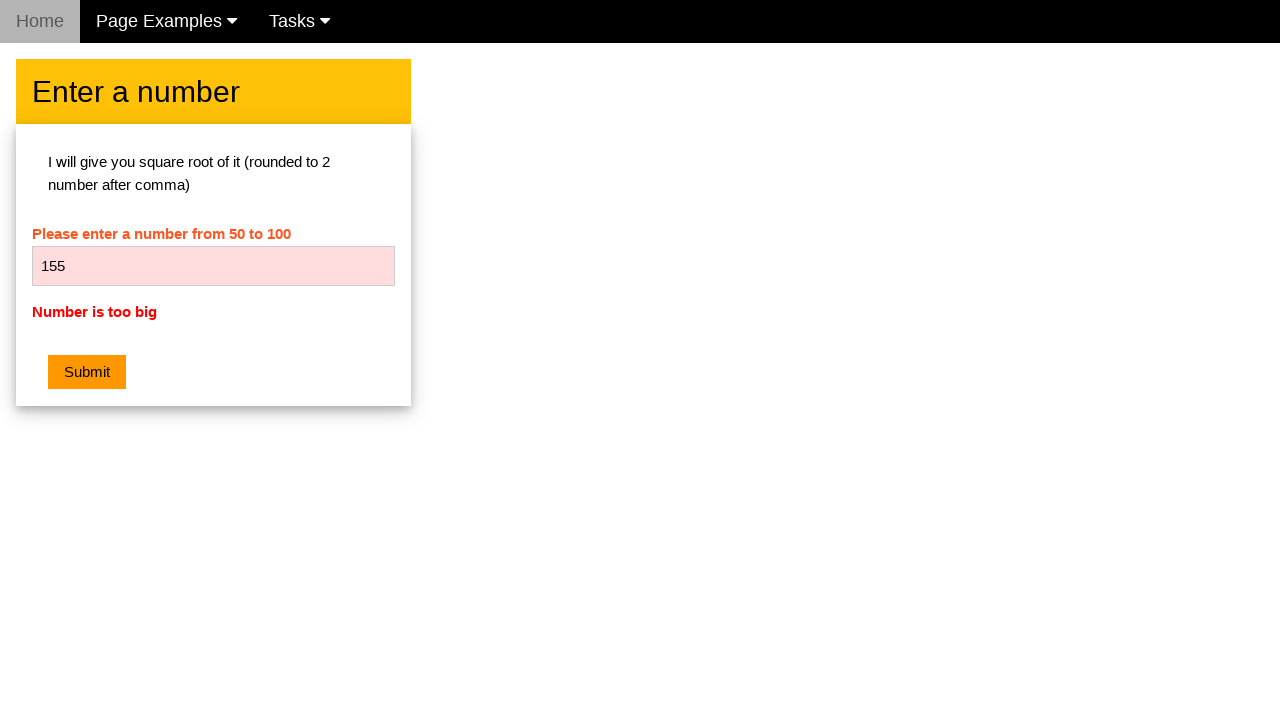

Error message element appeared
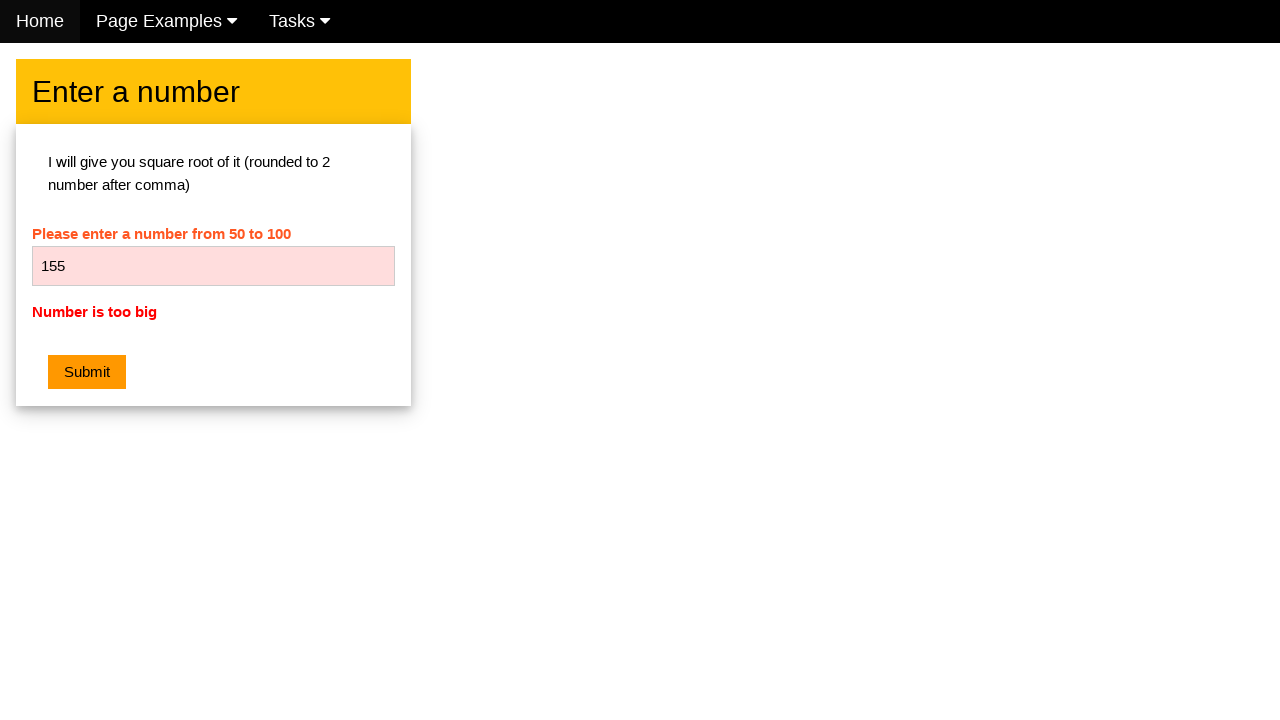

Retrieved error message text: 'Number is too big'
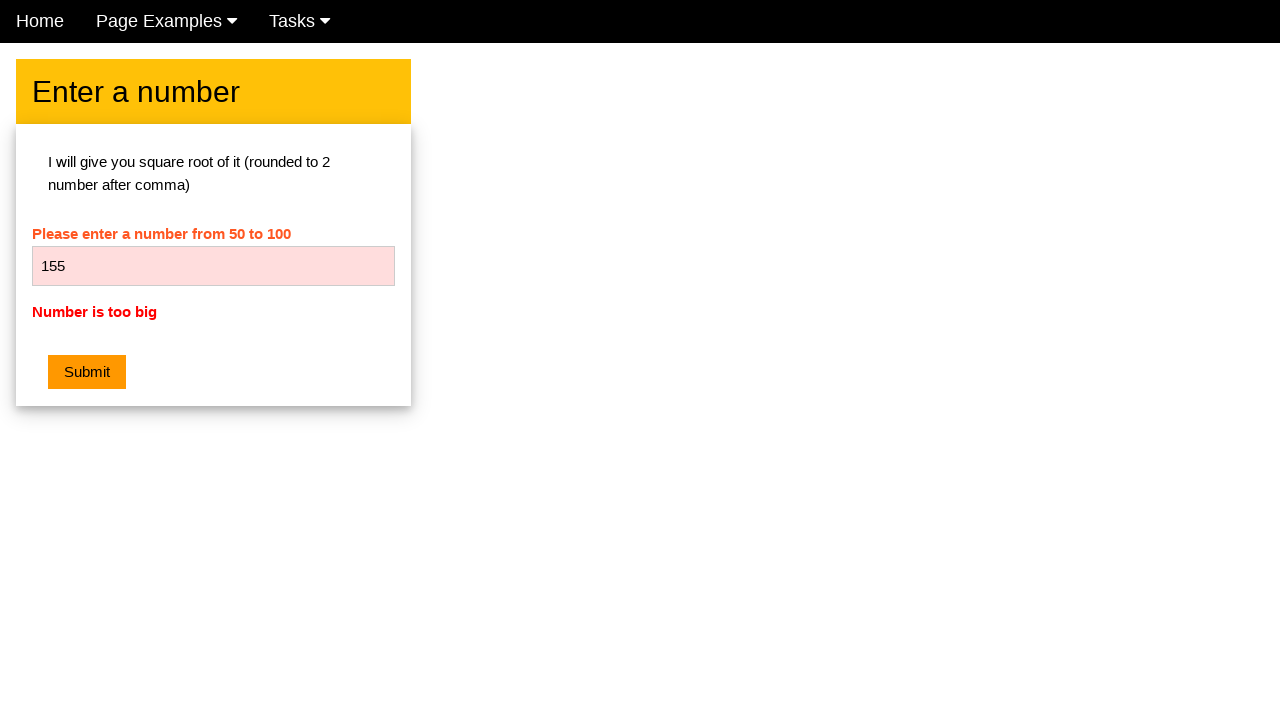

Asserted that error message is 'Number is too big'
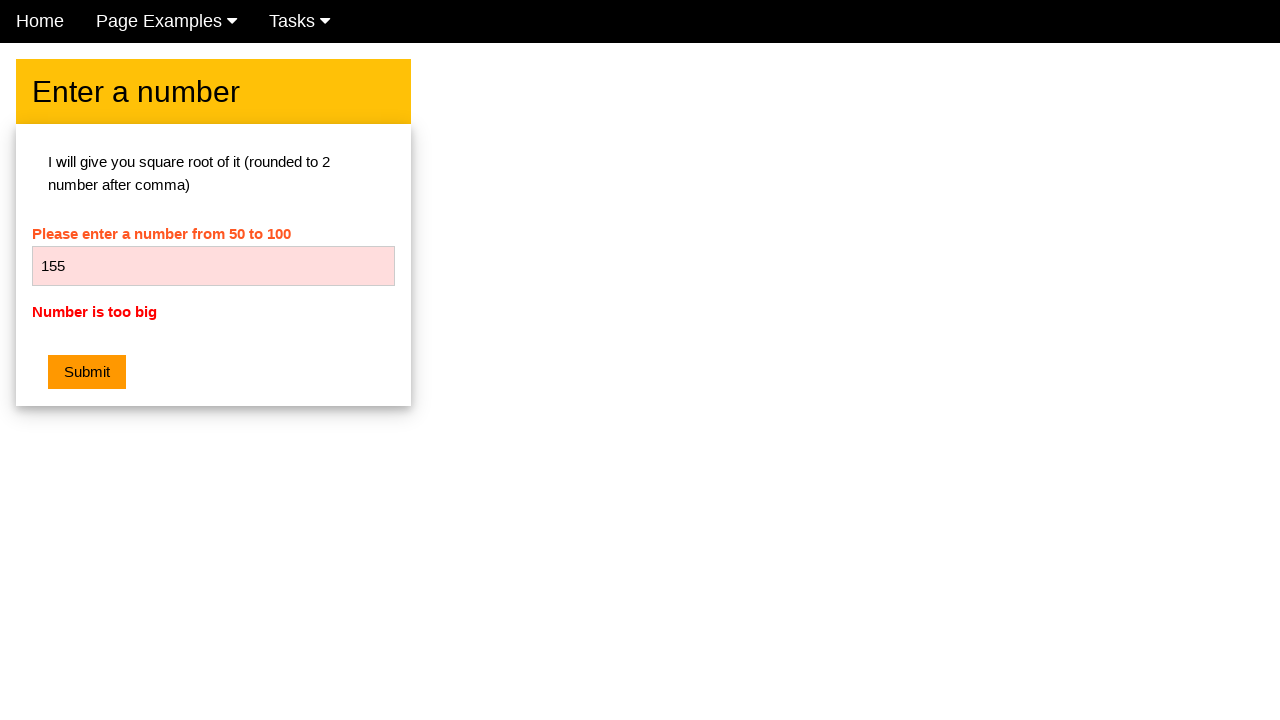

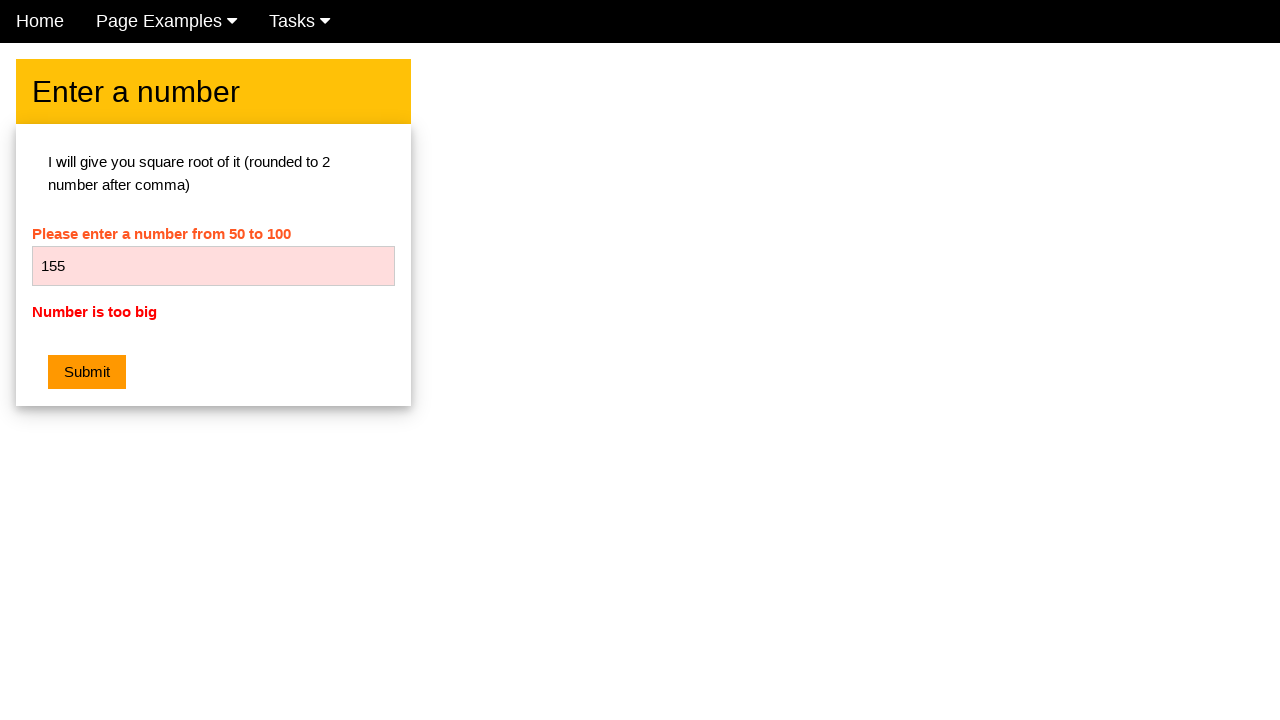